Verifies that a checkbox input element is checked/selected

Starting URL: https://www.selenium.dev/selenium/web/inputs.html

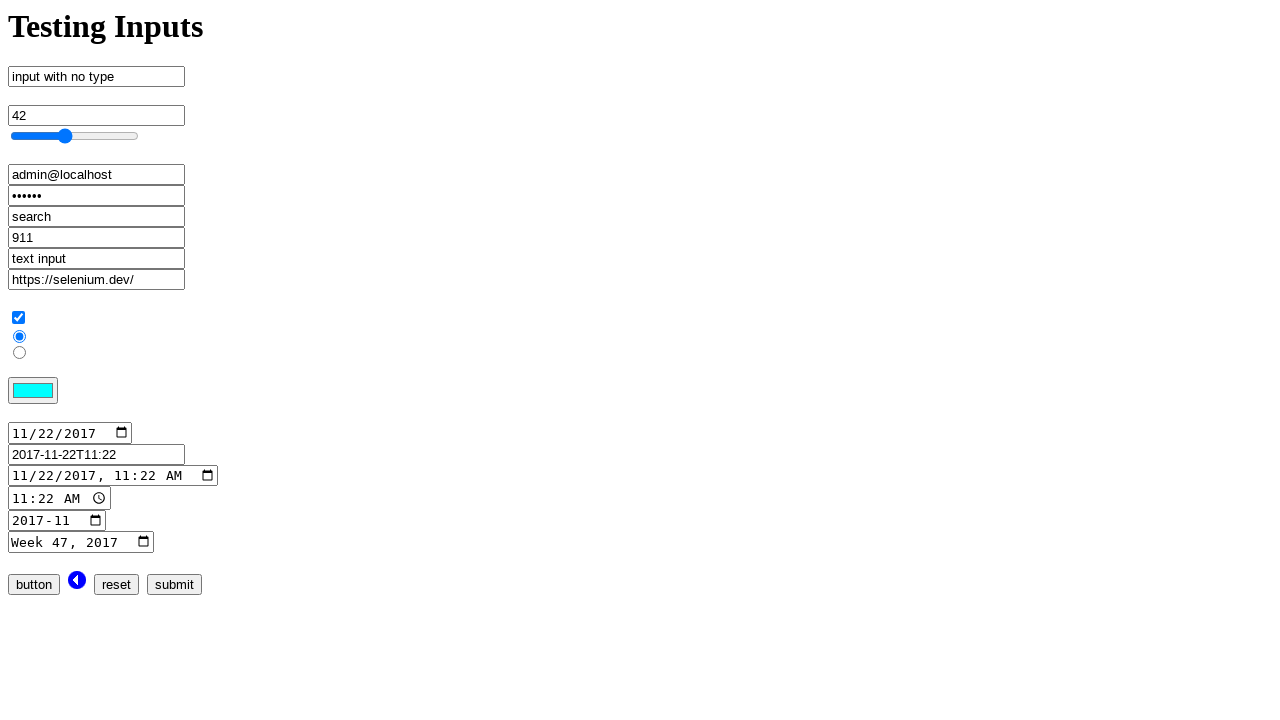

Waited for checkbox input element to be selected/checked
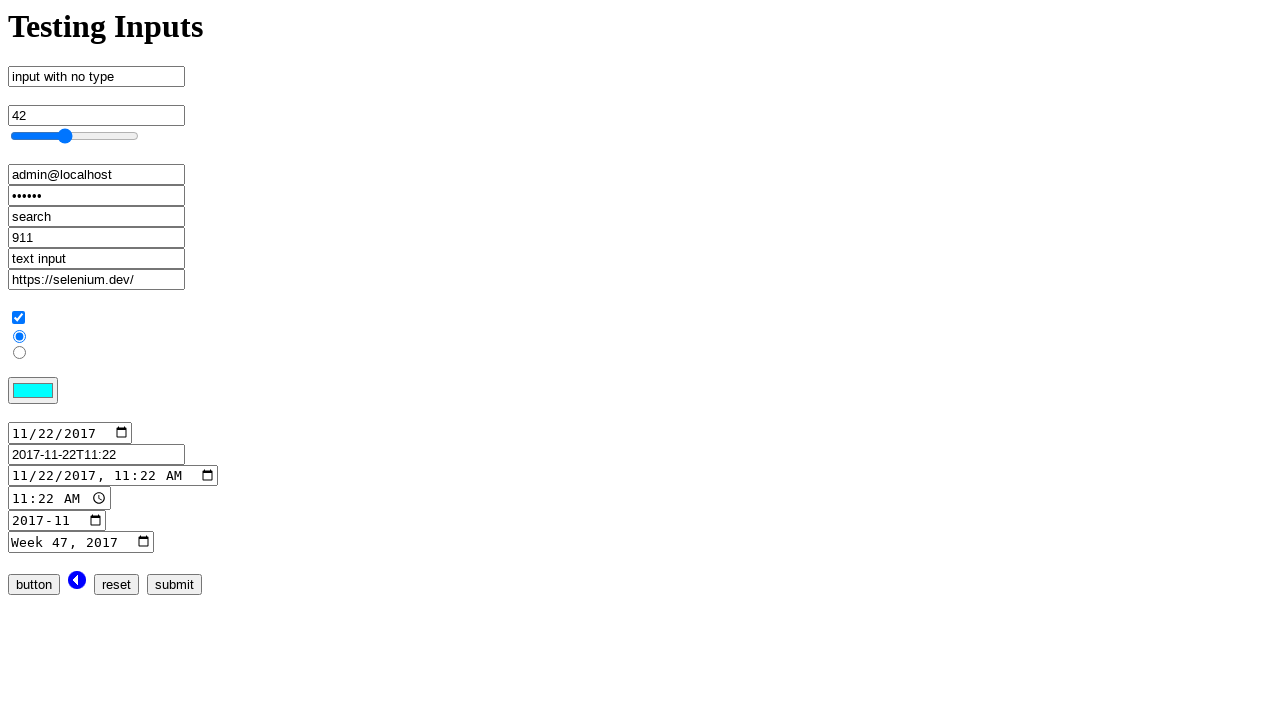

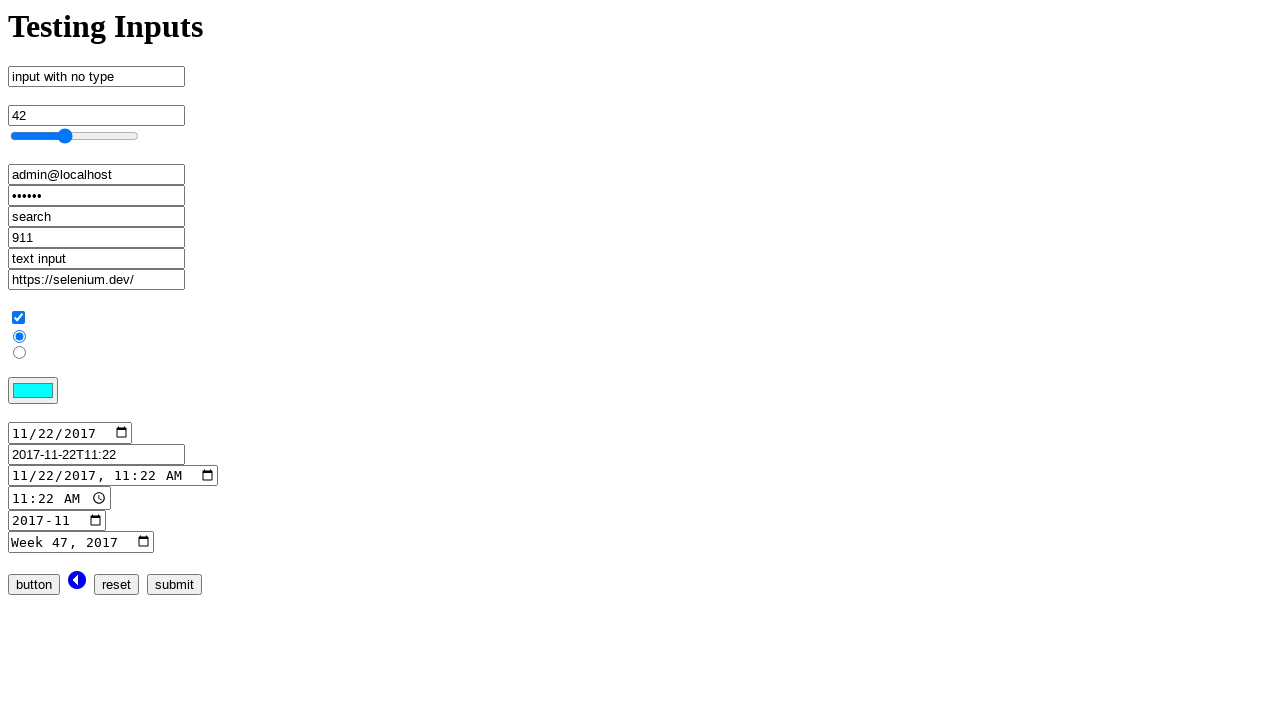